Tests Python.org search functionality by searching for "pycon" and verifying results are returned

Starting URL: http://www.python.org

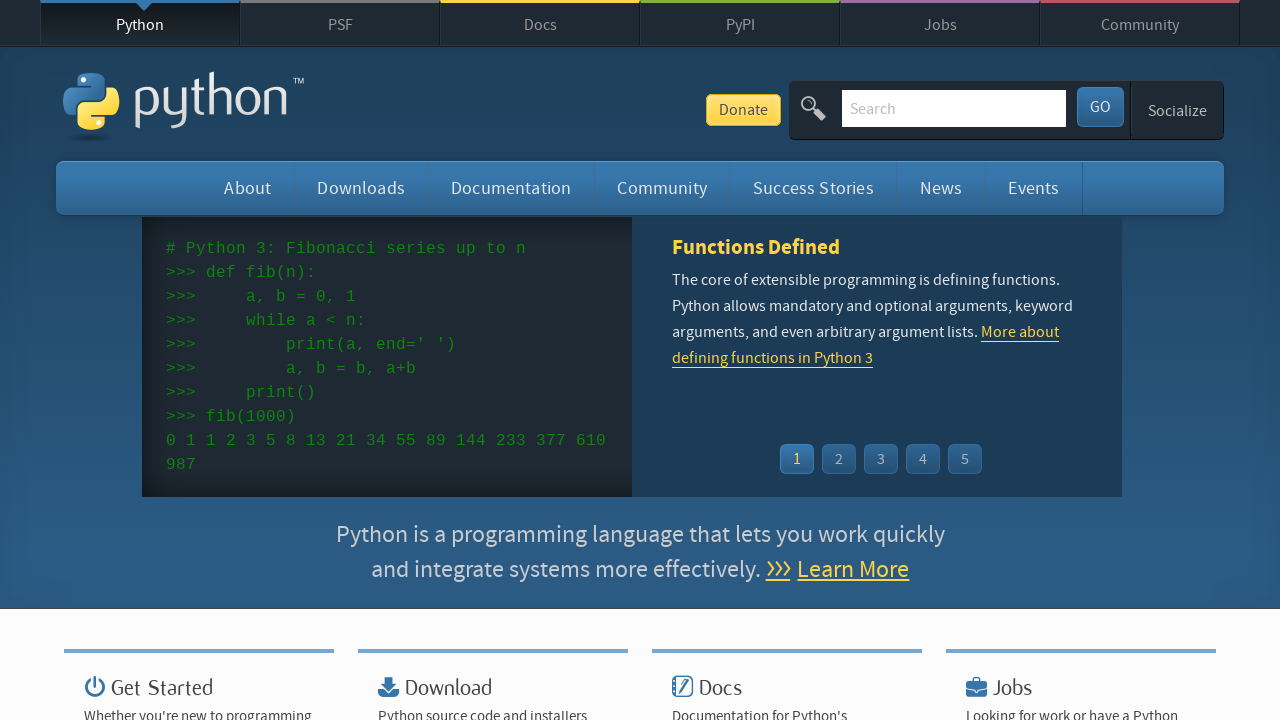

Filled search input with 'pycon' on input[name='q']
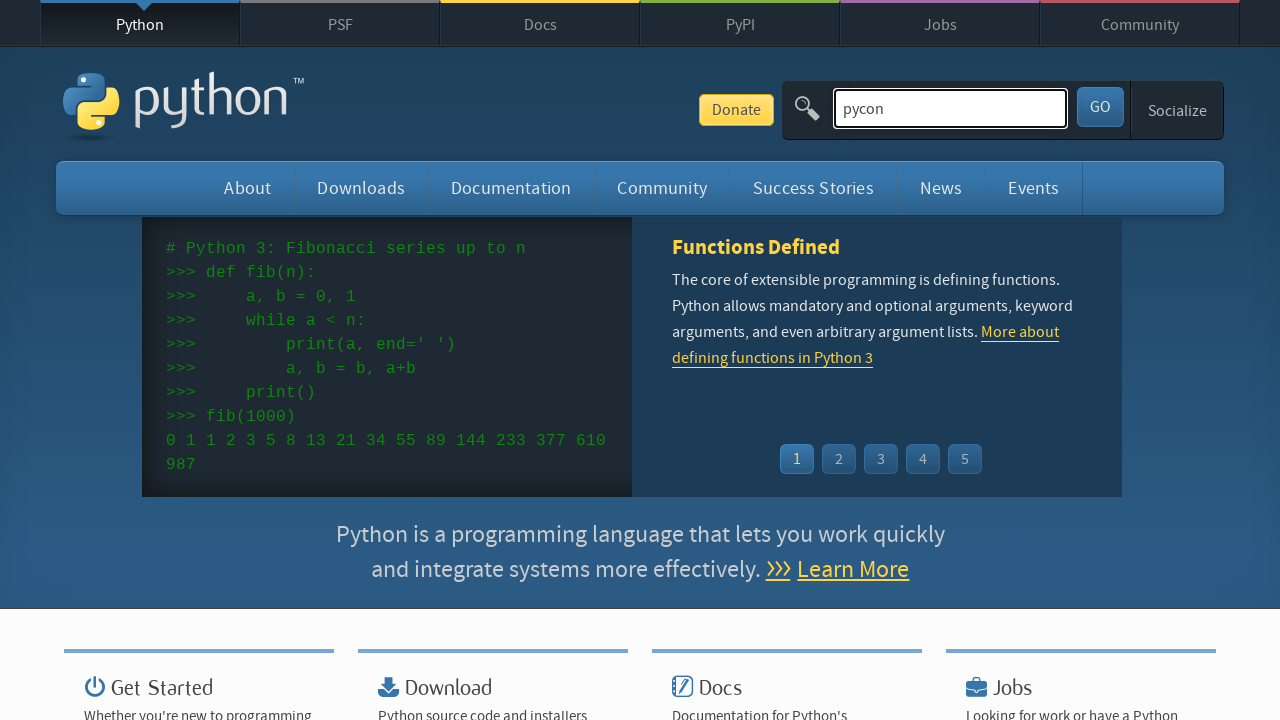

Pressed Enter to submit search on input[name='q']
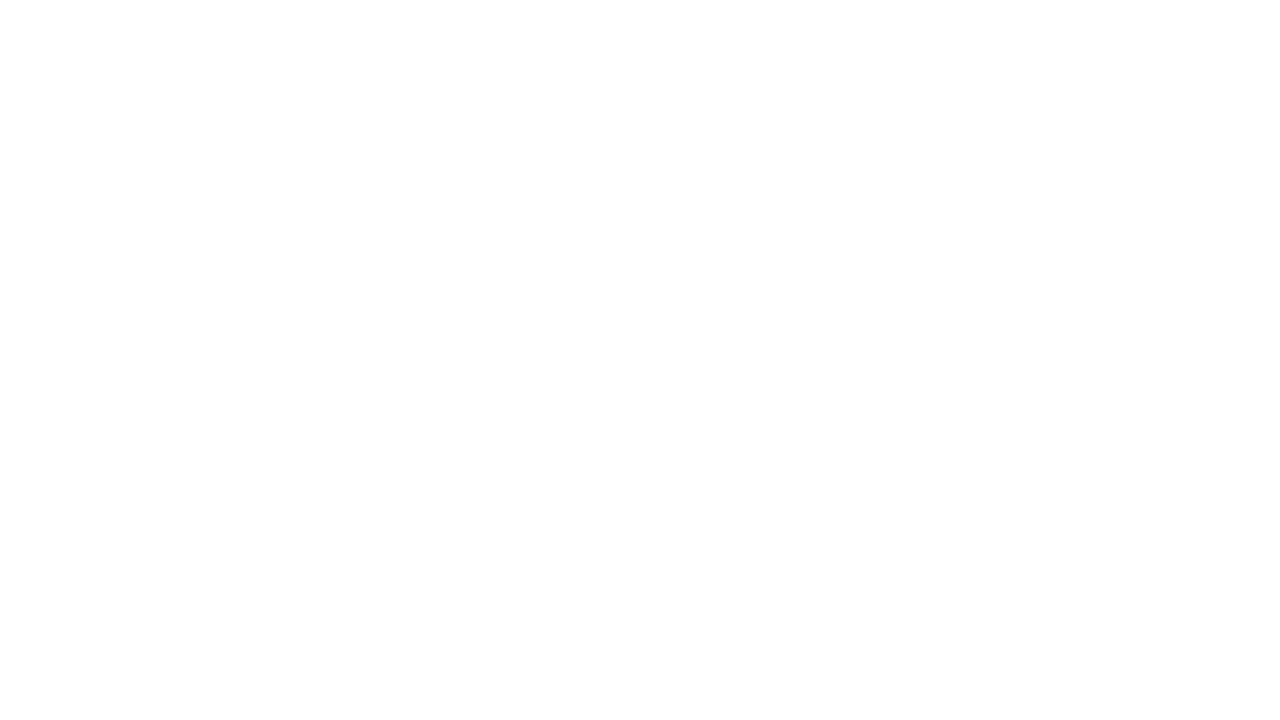

Waited for network to become idle
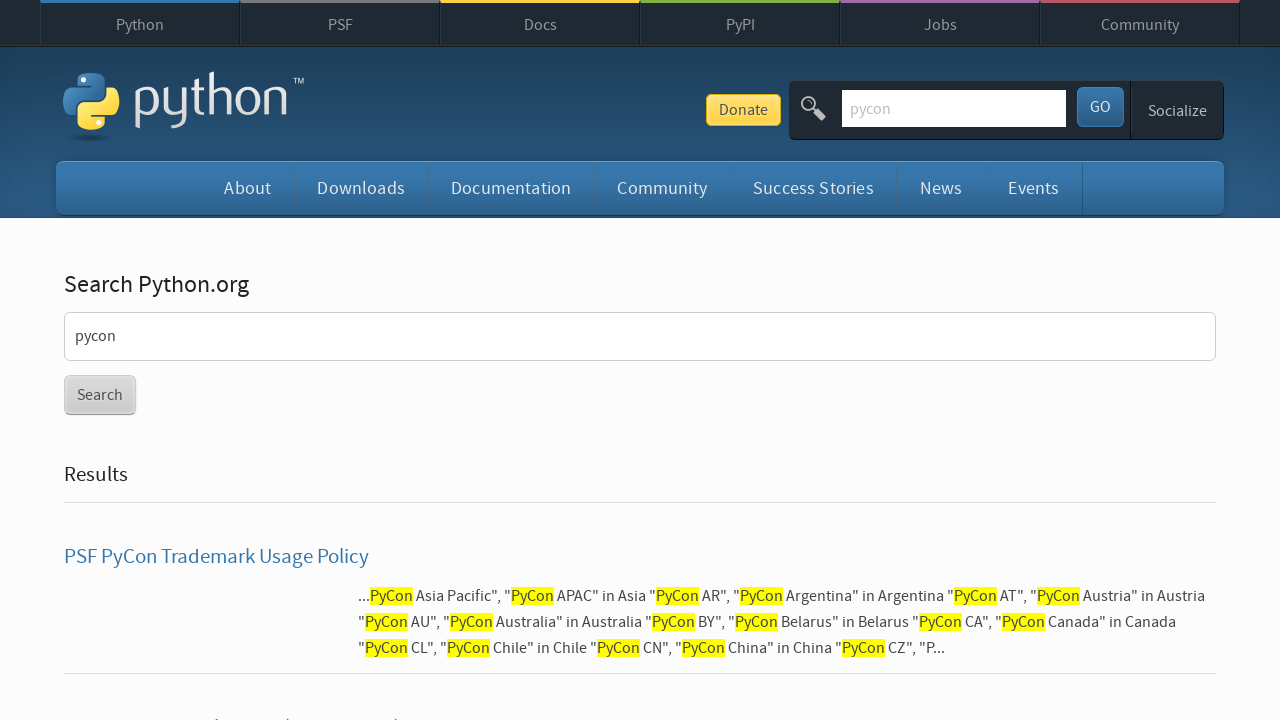

Verified search results were returned (no 'No results found' message)
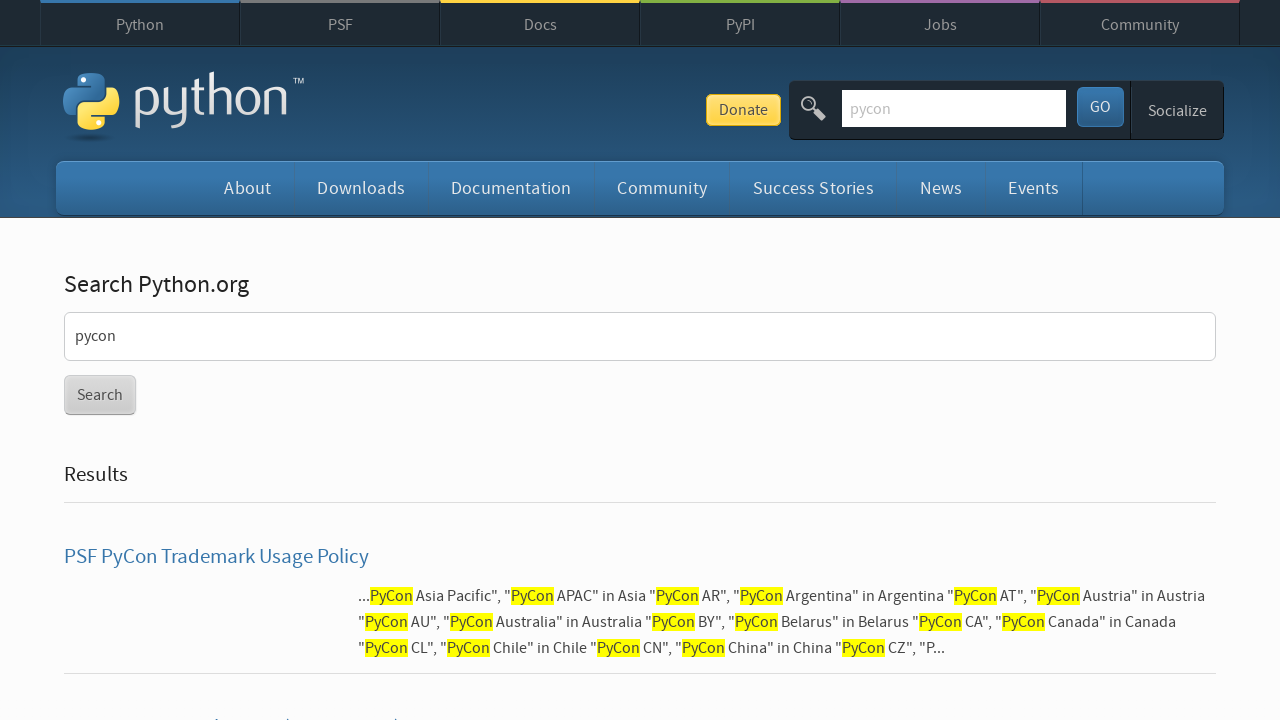

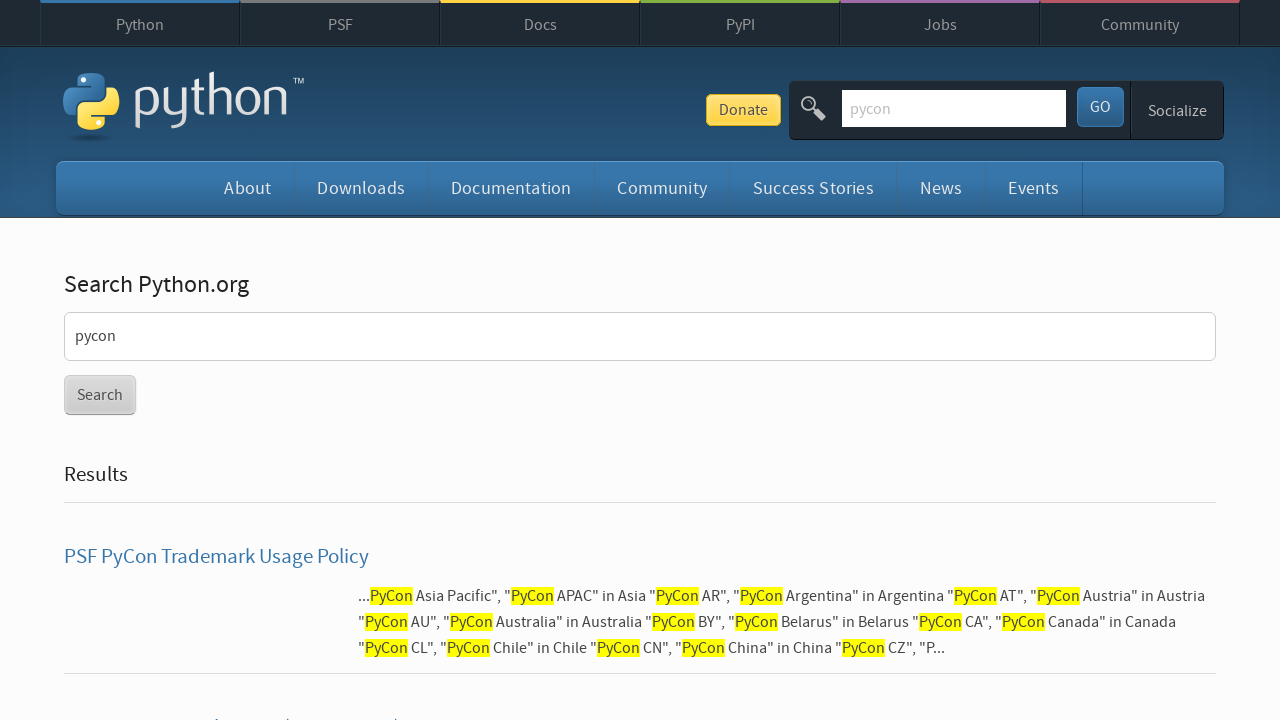